Tests the table filtering functionality on a practice website by searching for "Rice" in the search field and verifying that all displayed results contain "Rice" in their names.

Starting URL: https://rahulshettyacademy.com/seleniumPractise/#/offers

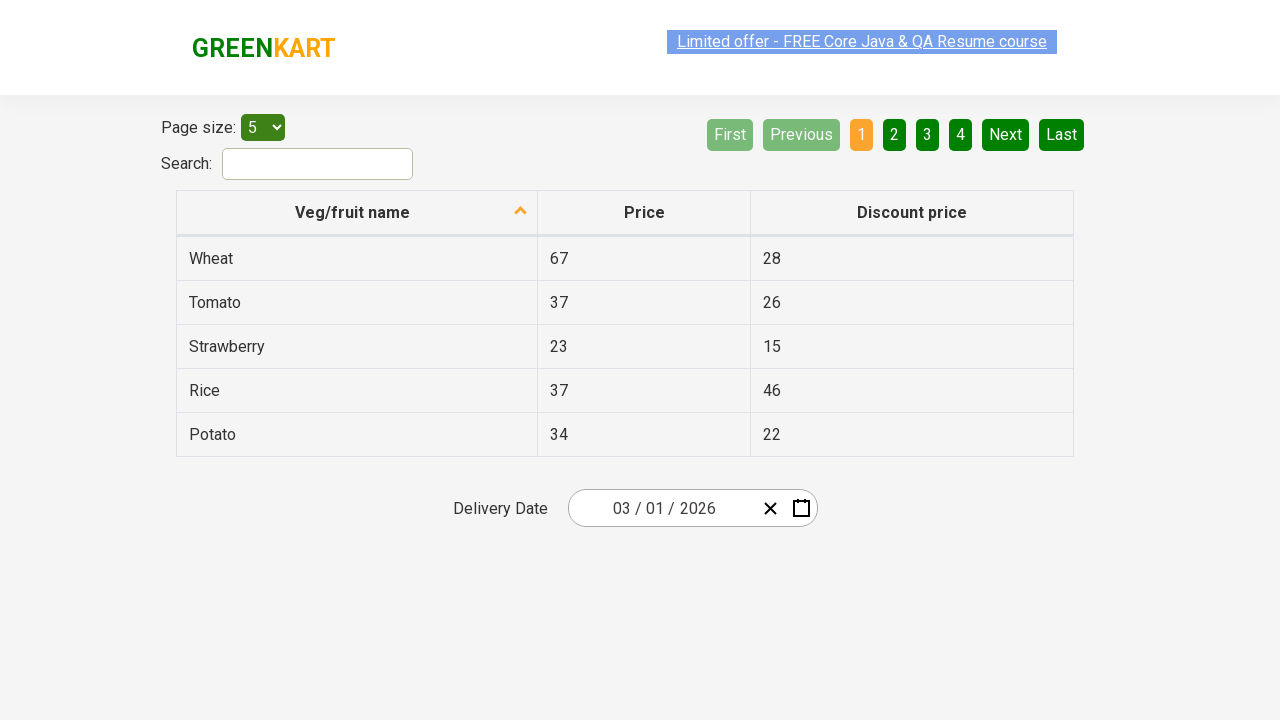

Filled search field with 'Rice' to filter the table on #search-field
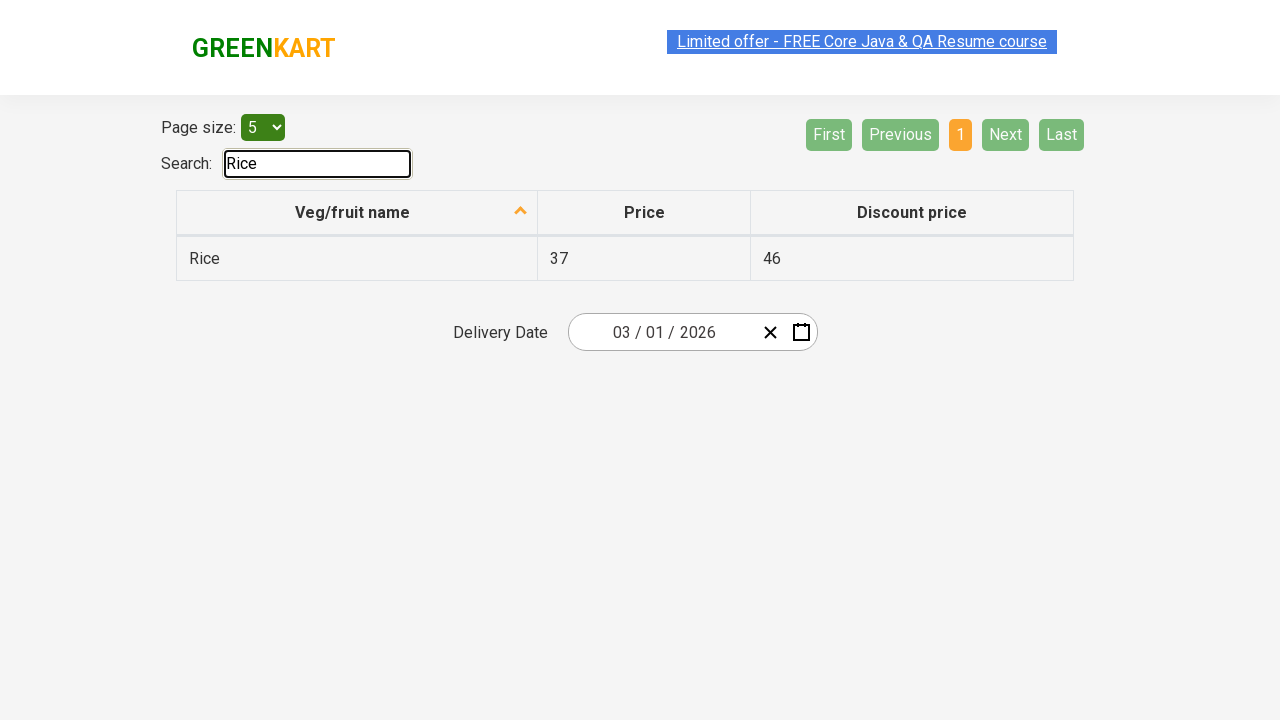

Waited for table filtering to complete
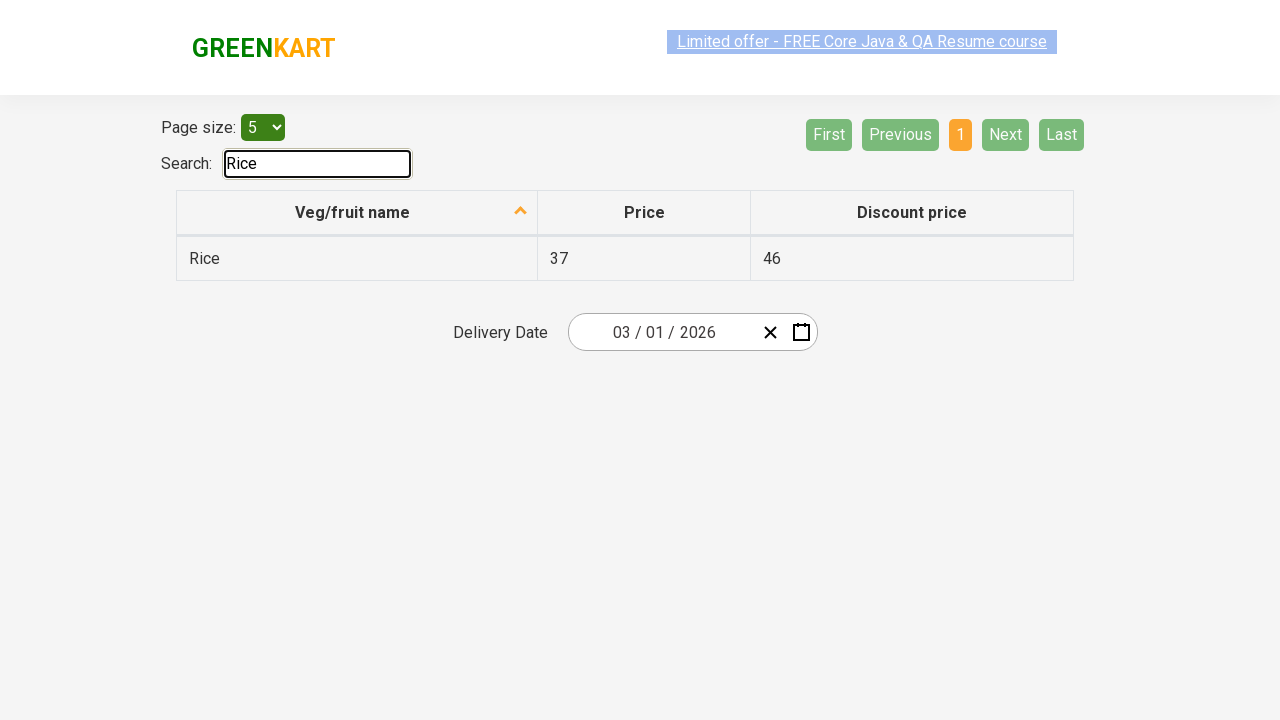

Retrieved all vegetable names from the first column of filtered table
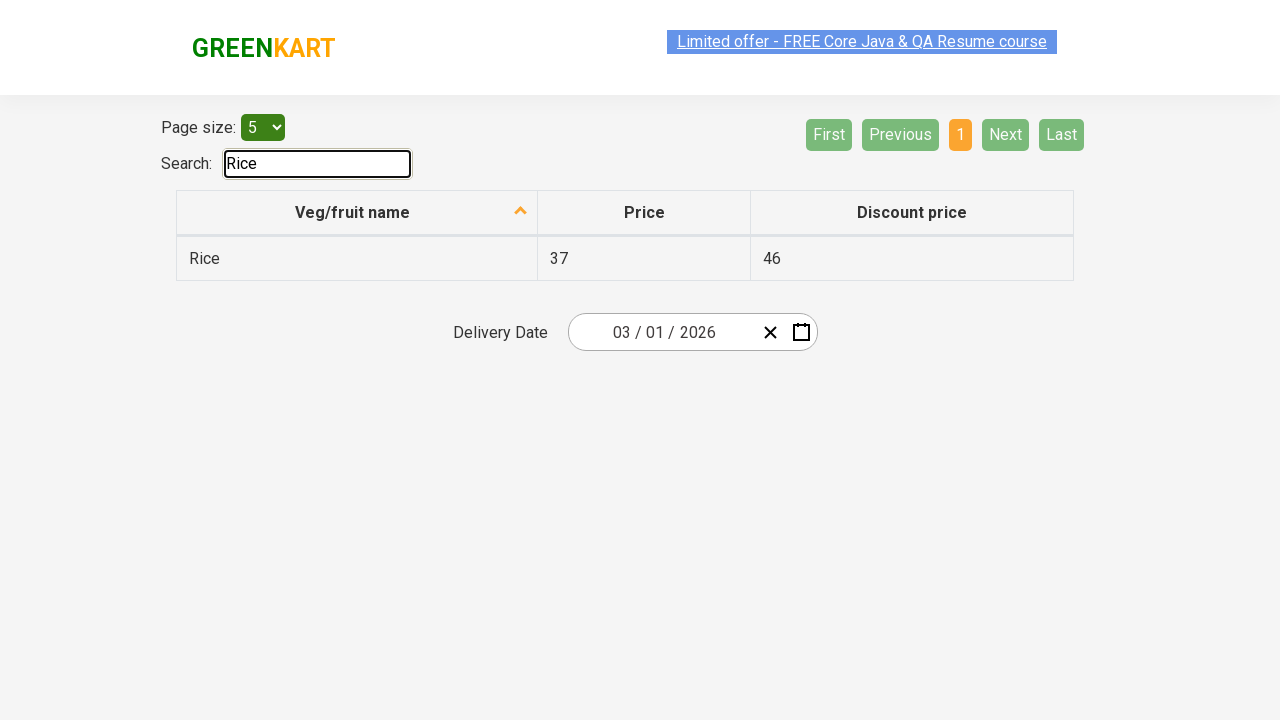

Verified that 'Rice' contains 'Rice'
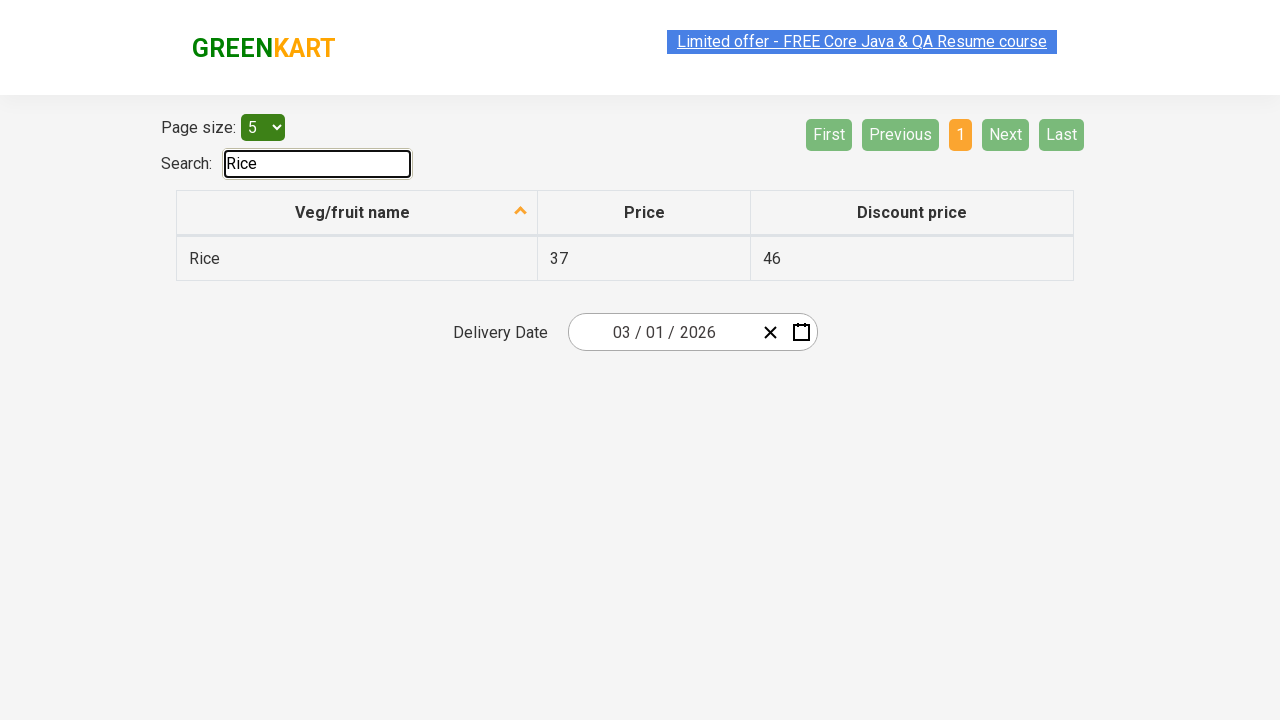

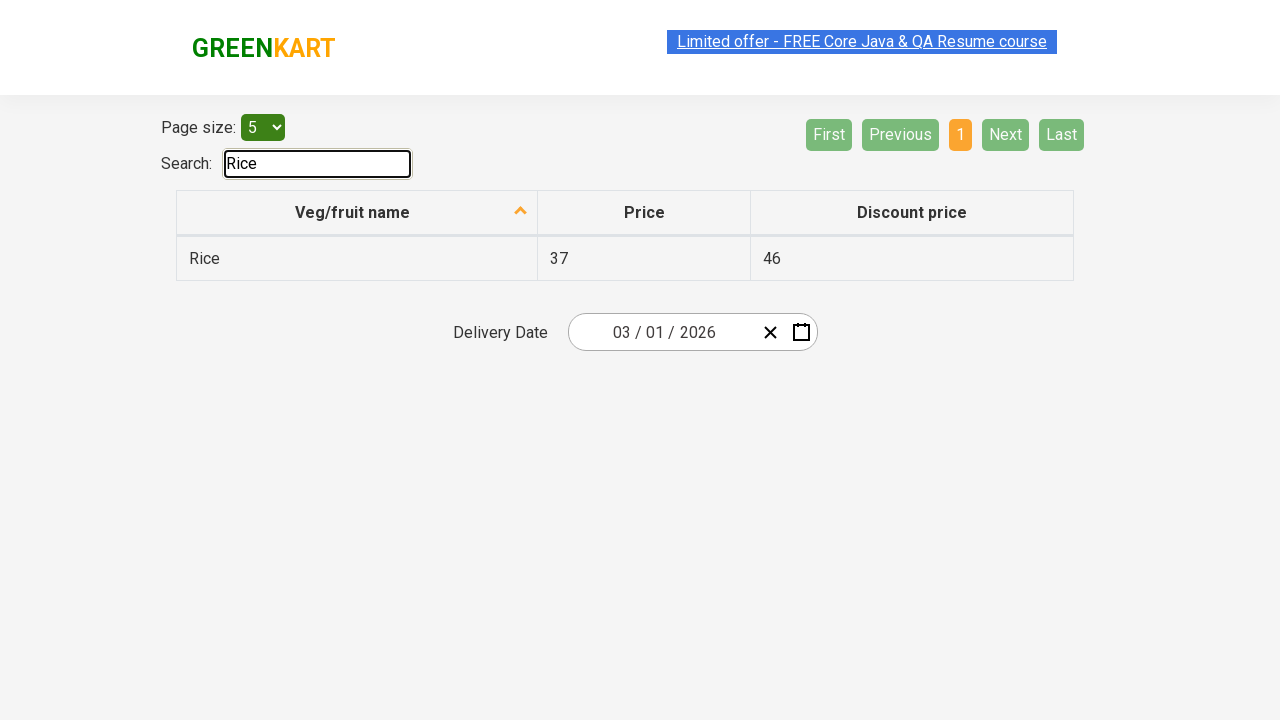